Tests that a todo item is removed when edited to an empty string

Starting URL: https://demo.playwright.dev/todomvc

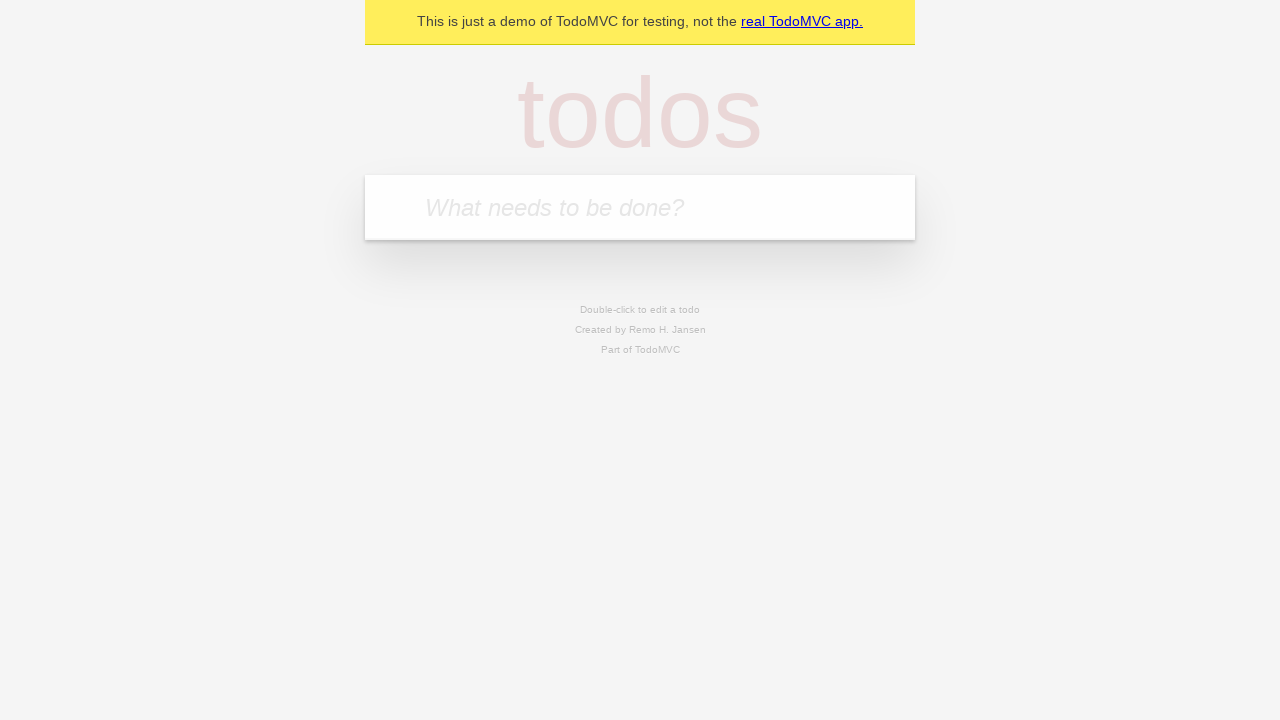

Filled todo input with 'buy some cheese' on internal:attr=[placeholder="What needs to be done?"i]
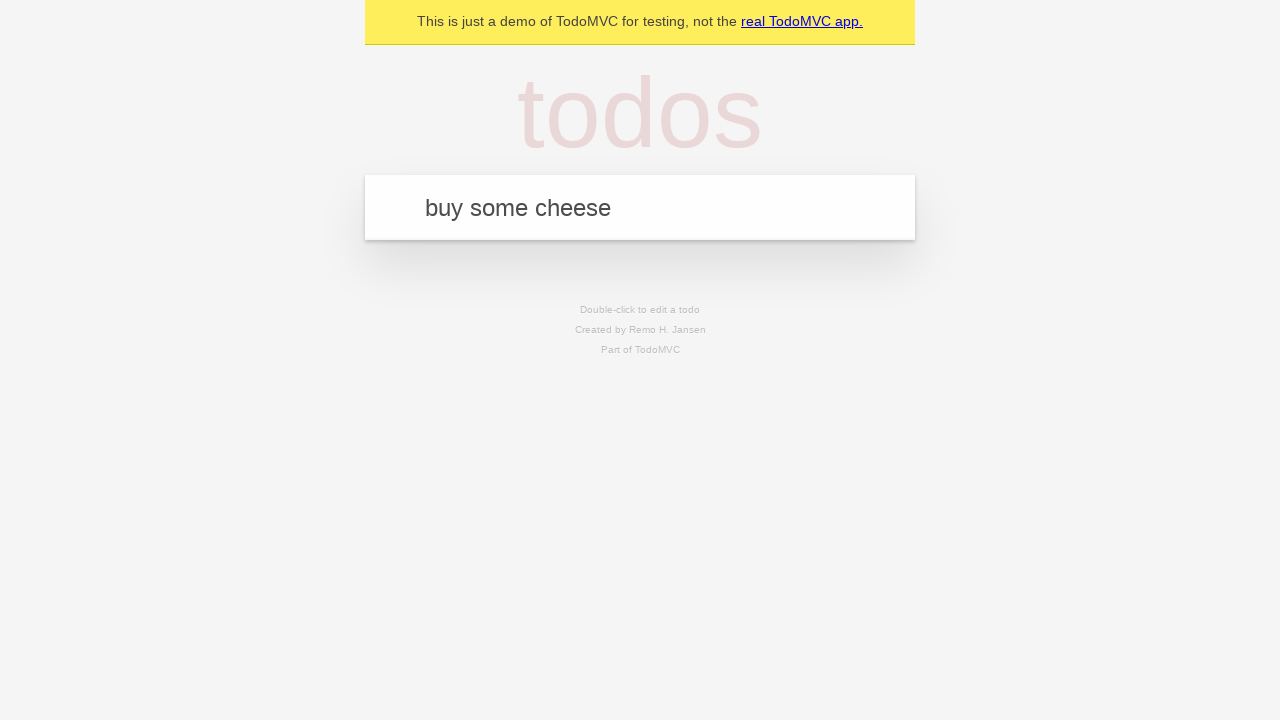

Pressed Enter to create first todo on internal:attr=[placeholder="What needs to be done?"i]
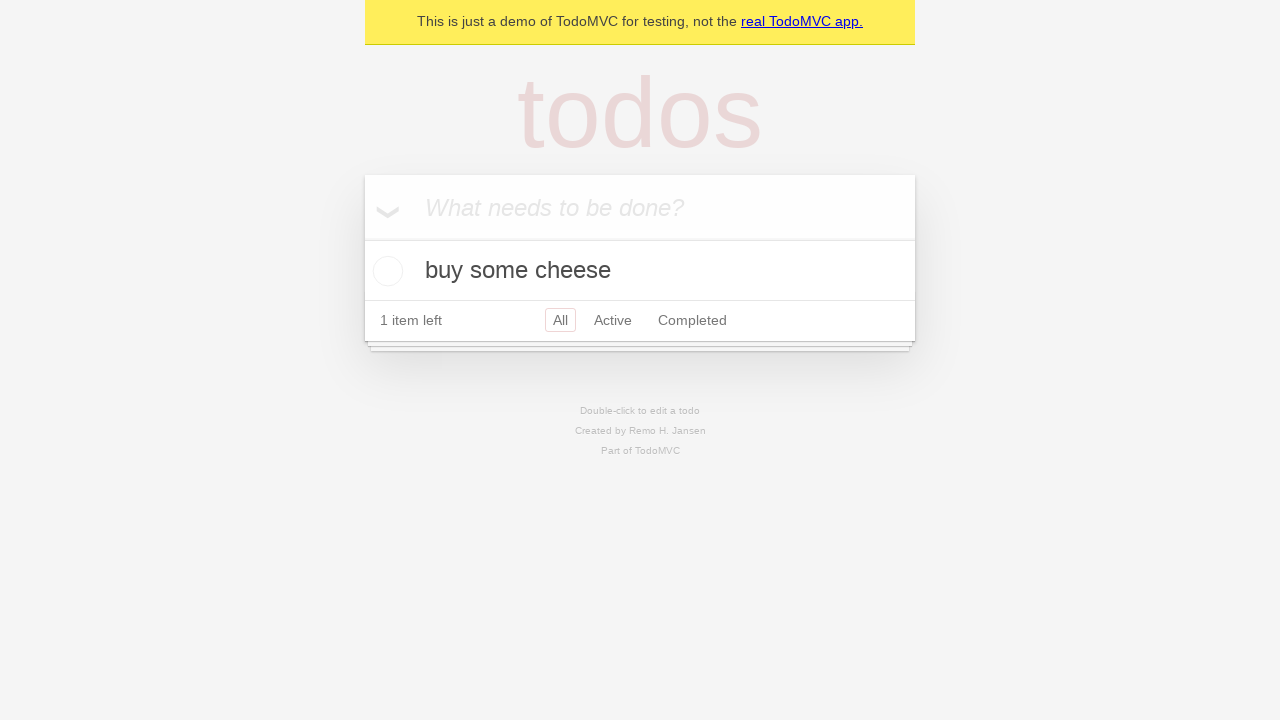

Filled todo input with 'feed the cat' on internal:attr=[placeholder="What needs to be done?"i]
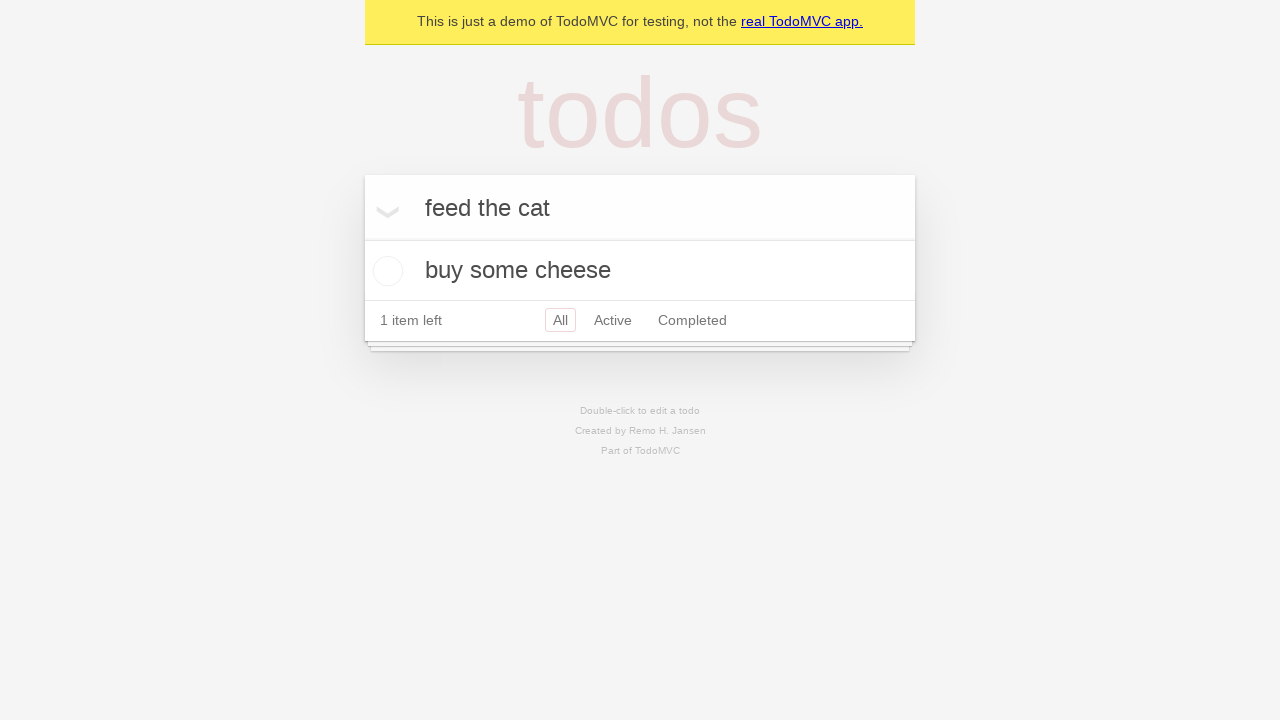

Pressed Enter to create second todo on internal:attr=[placeholder="What needs to be done?"i]
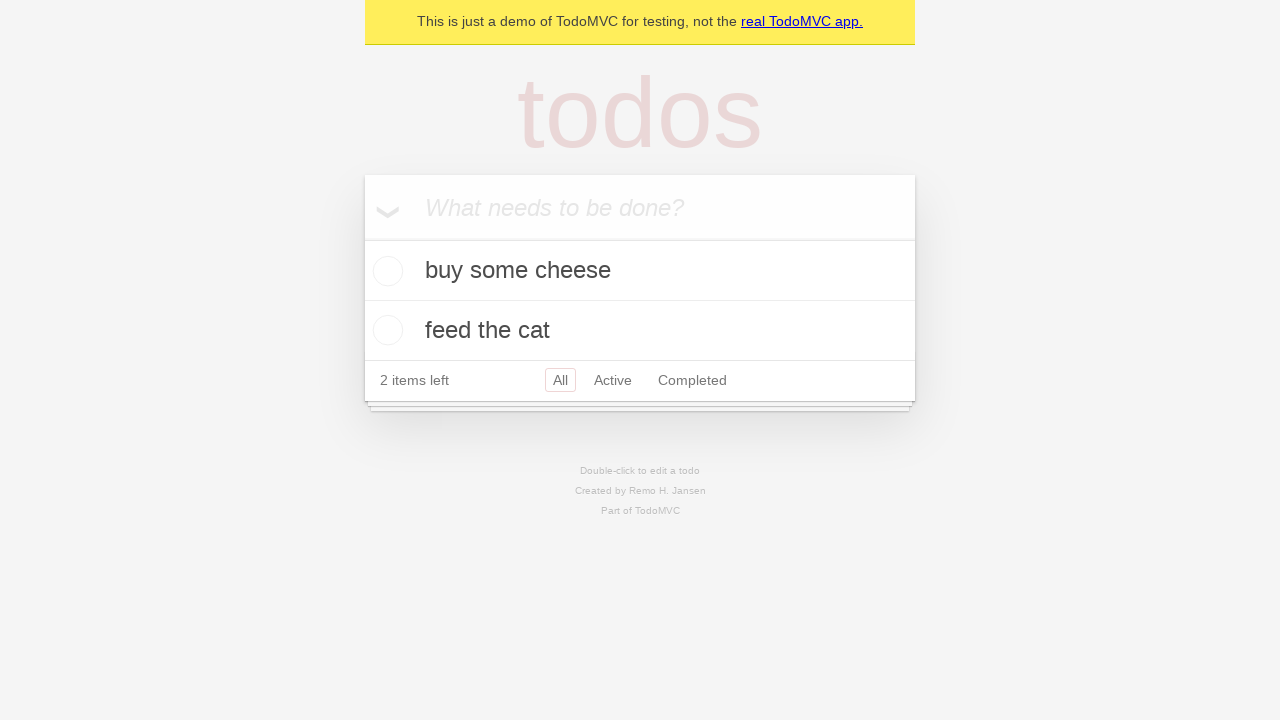

Filled todo input with 'book a doctors appointment' on internal:attr=[placeholder="What needs to be done?"i]
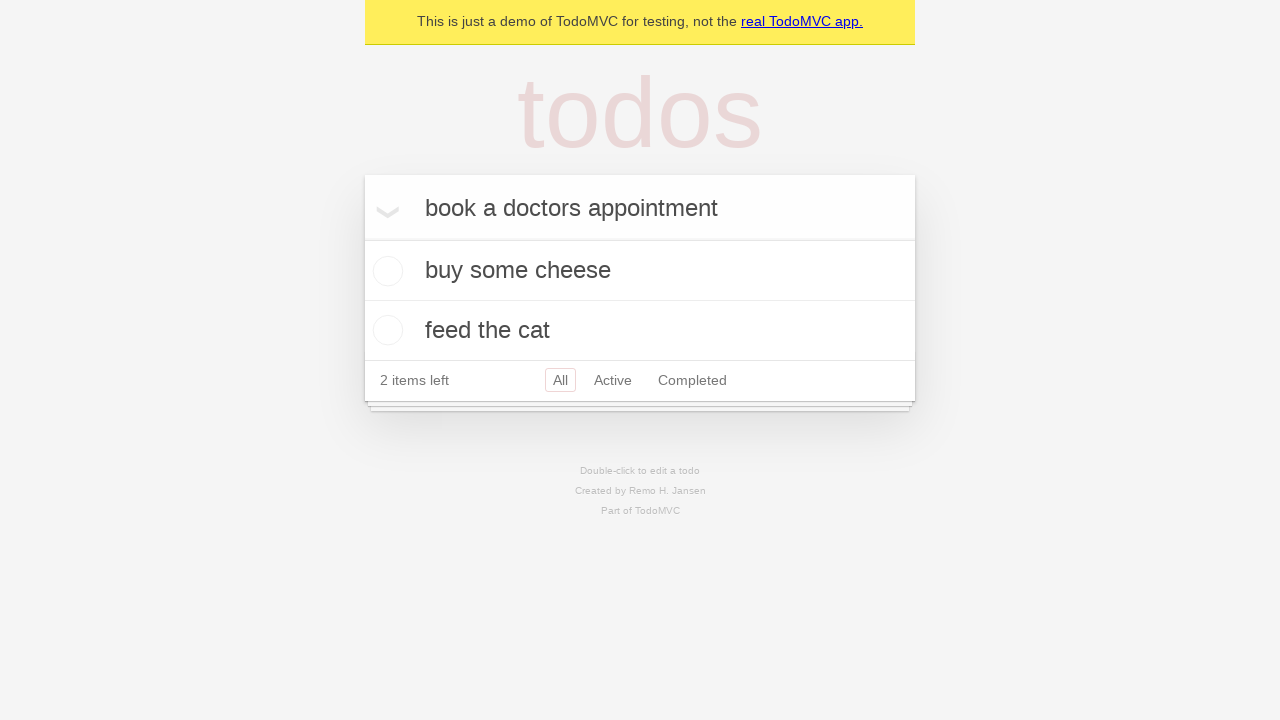

Pressed Enter to create third todo on internal:attr=[placeholder="What needs to be done?"i]
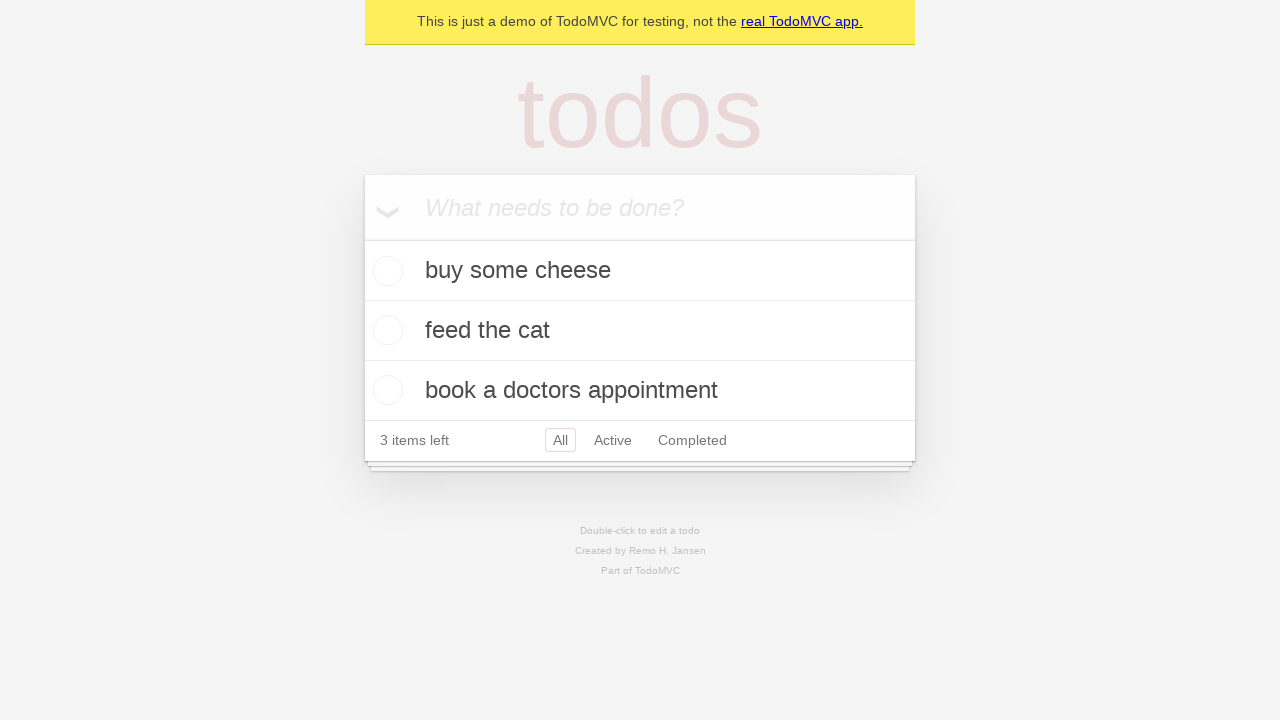

Double-clicked second todo to enter edit mode at (640, 331) on internal:testid=[data-testid="todo-item"s] >> nth=1
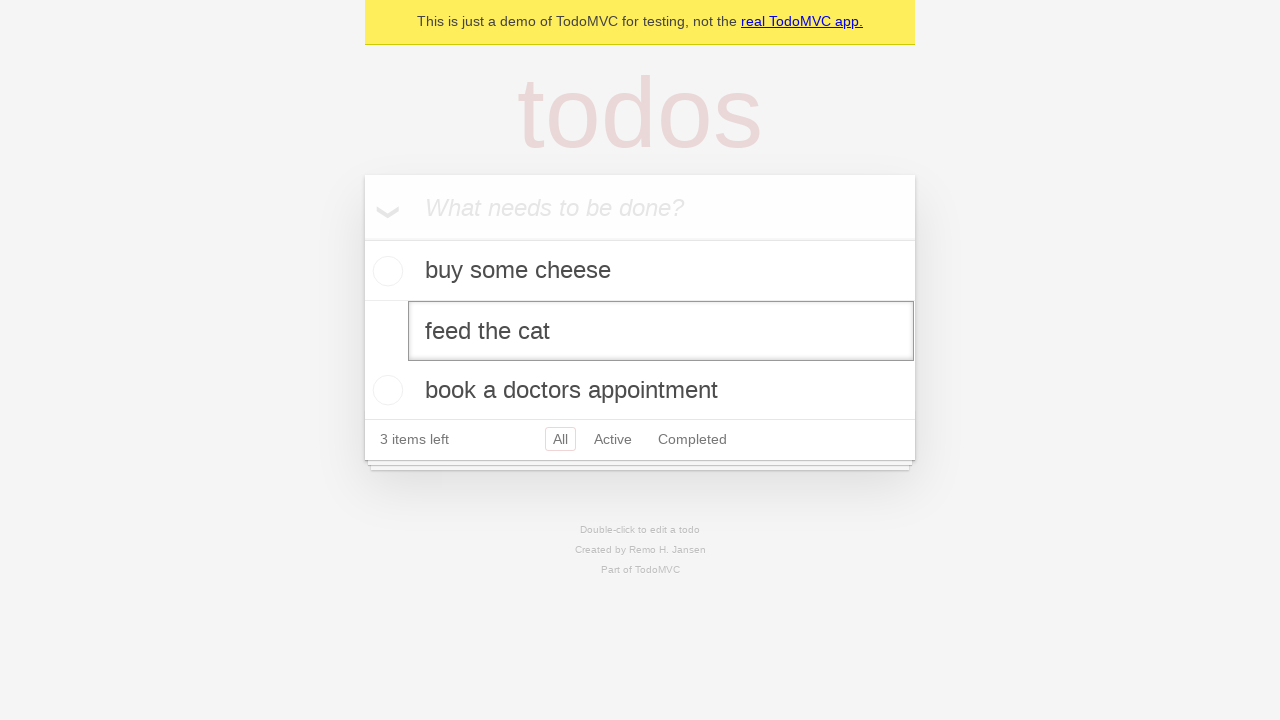

Cleared edit field to empty string on internal:testid=[data-testid="todo-item"s] >> nth=1 >> internal:role=textbox[nam
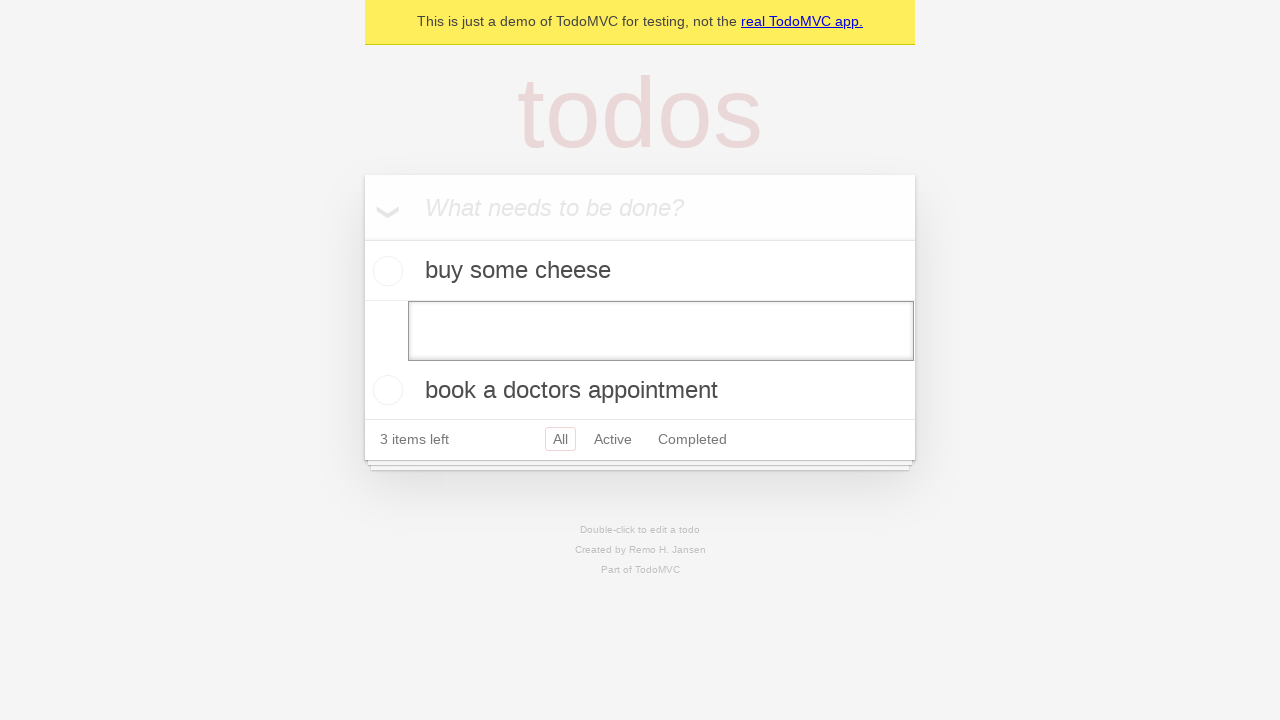

Pressed Enter to confirm empty edit, removing the todo item on internal:testid=[data-testid="todo-item"s] >> nth=1 >> internal:role=textbox[nam
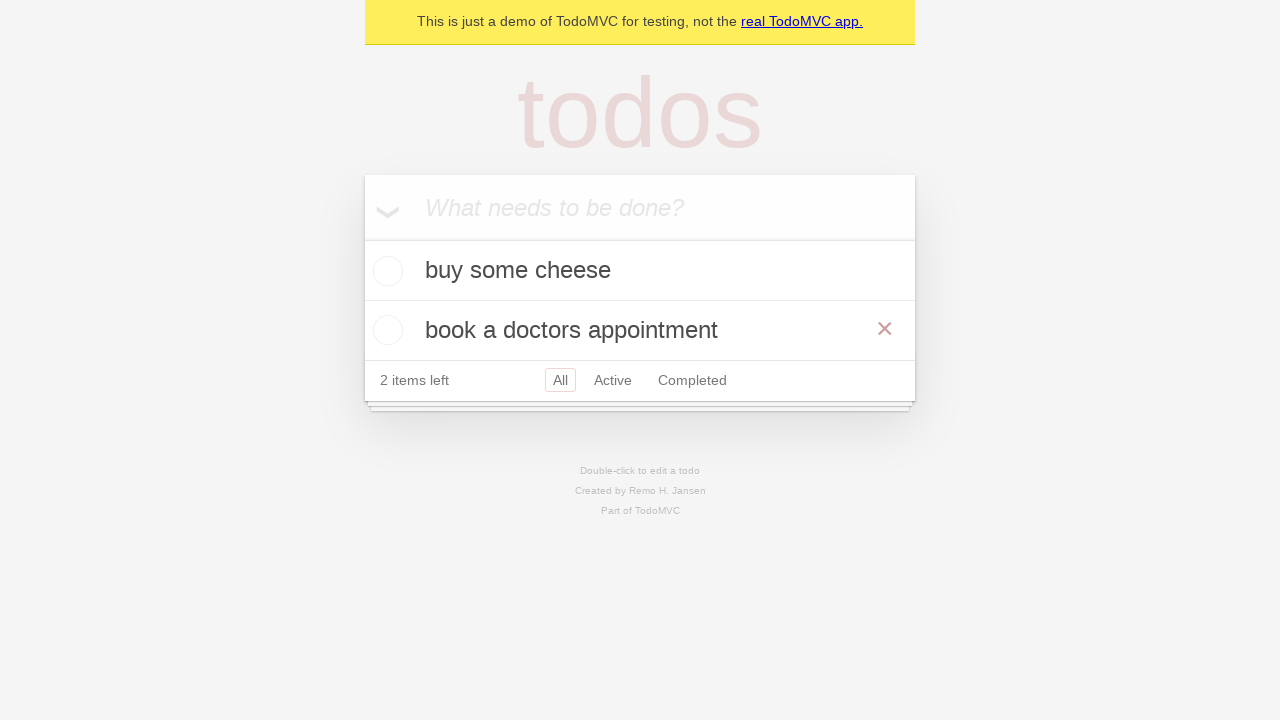

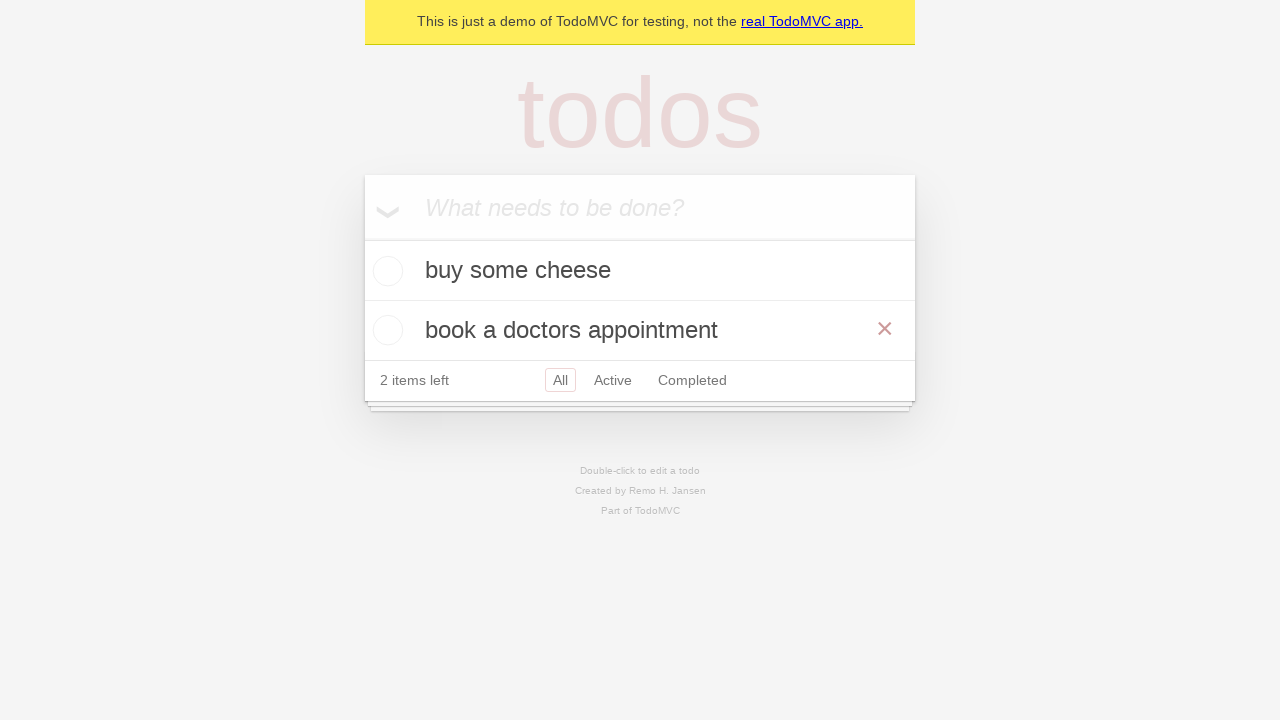